Tests the Add/Remove Elements functionality by navigating to the page and adding a random number of elements between 1-15

Starting URL: https://the-internet.herokuapp.com/

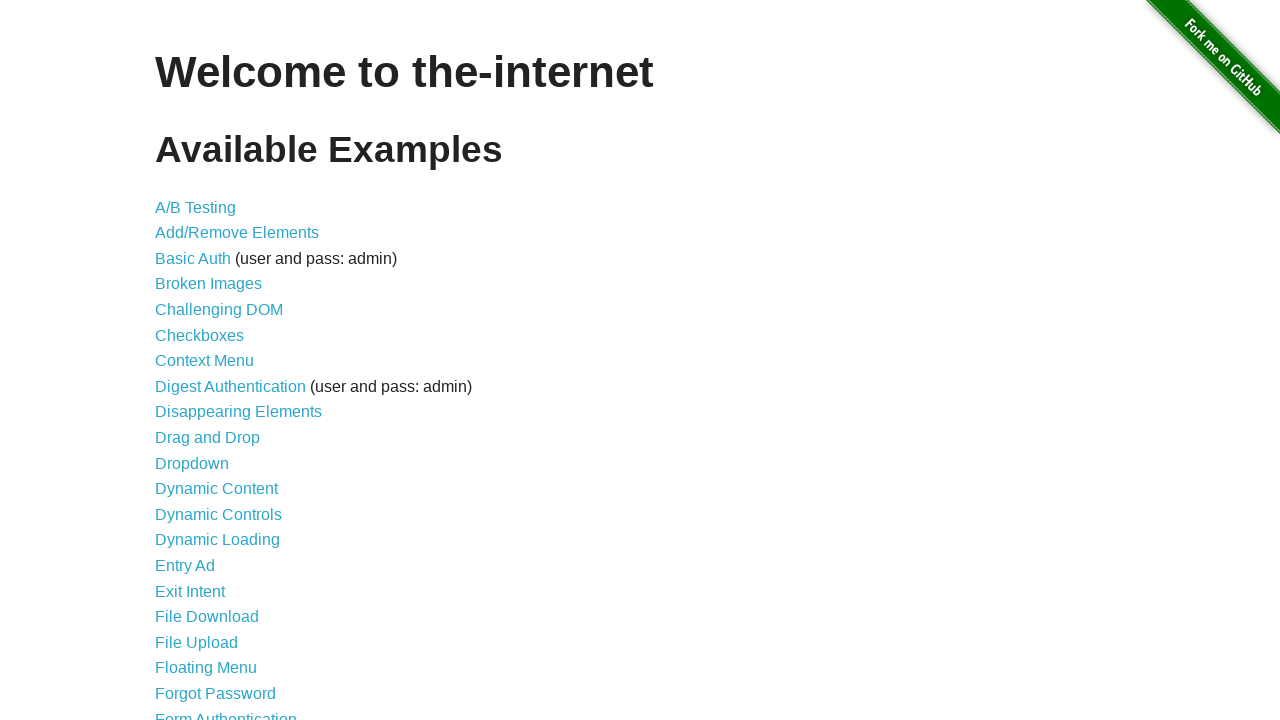

Clicked on Add/Remove Elements link at (237, 233) on text=Add/Remove Elements
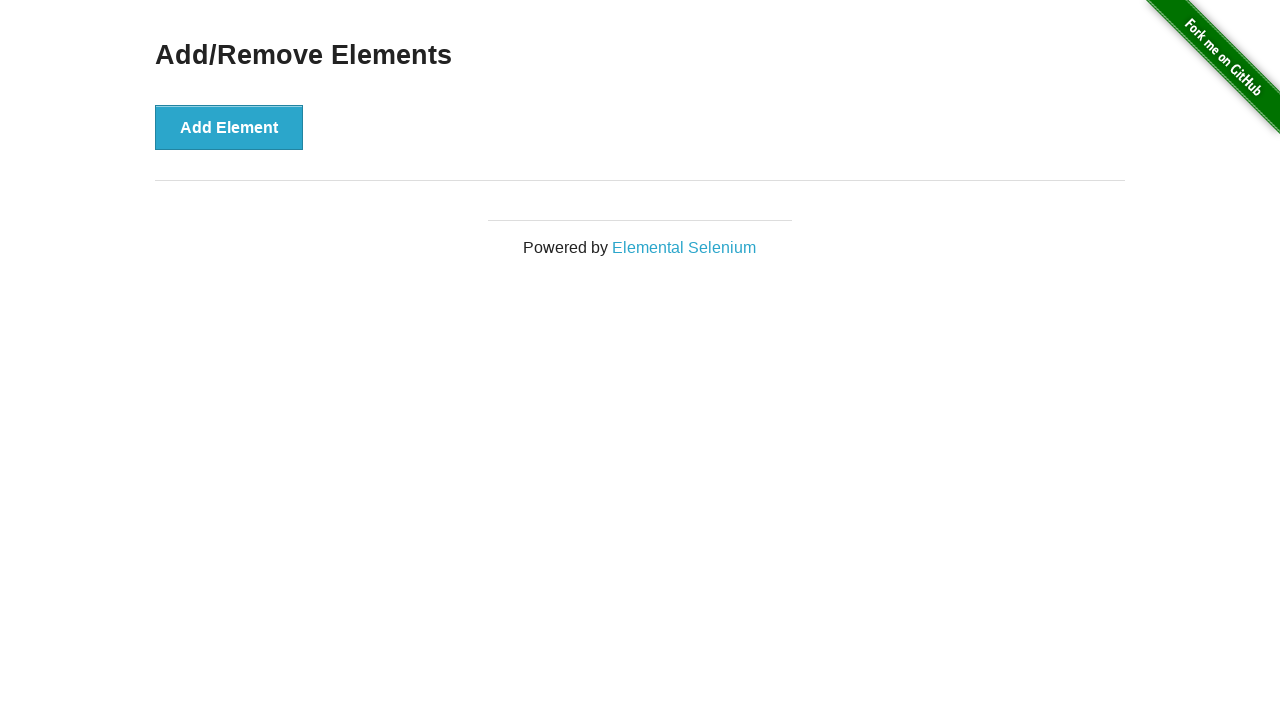

Add Element button is visible
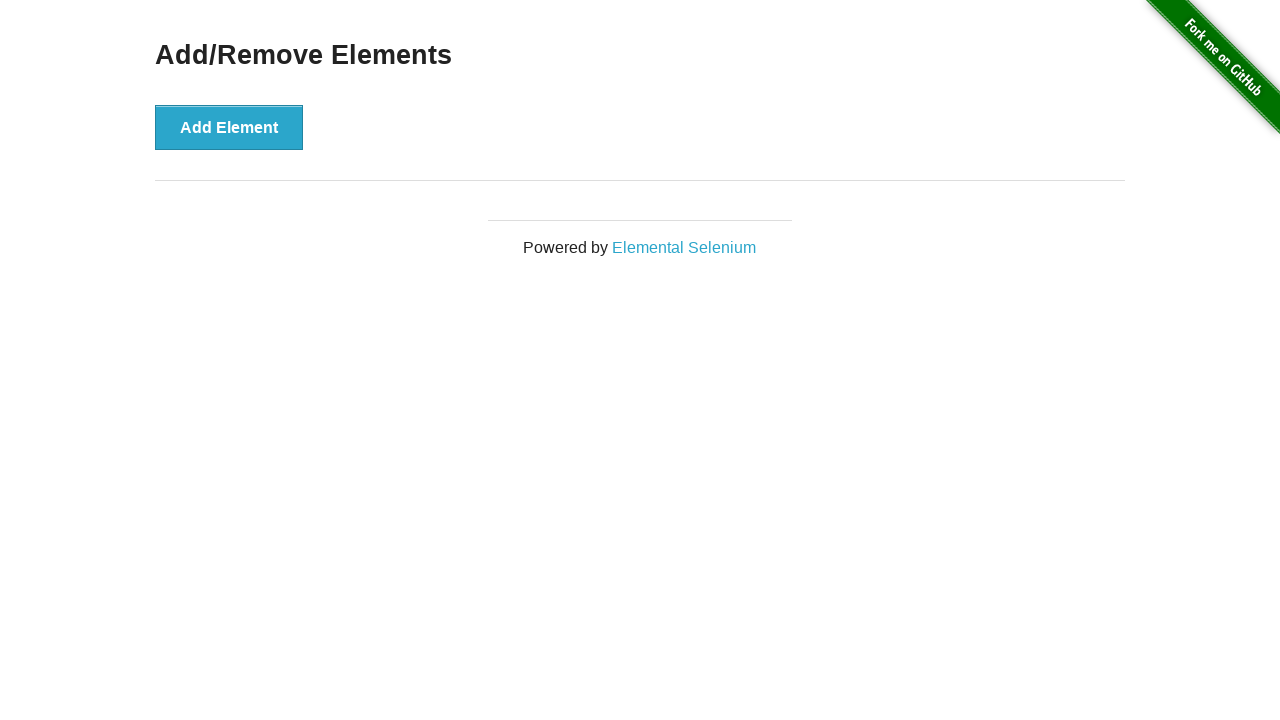

Generated random number 4 for elements to add
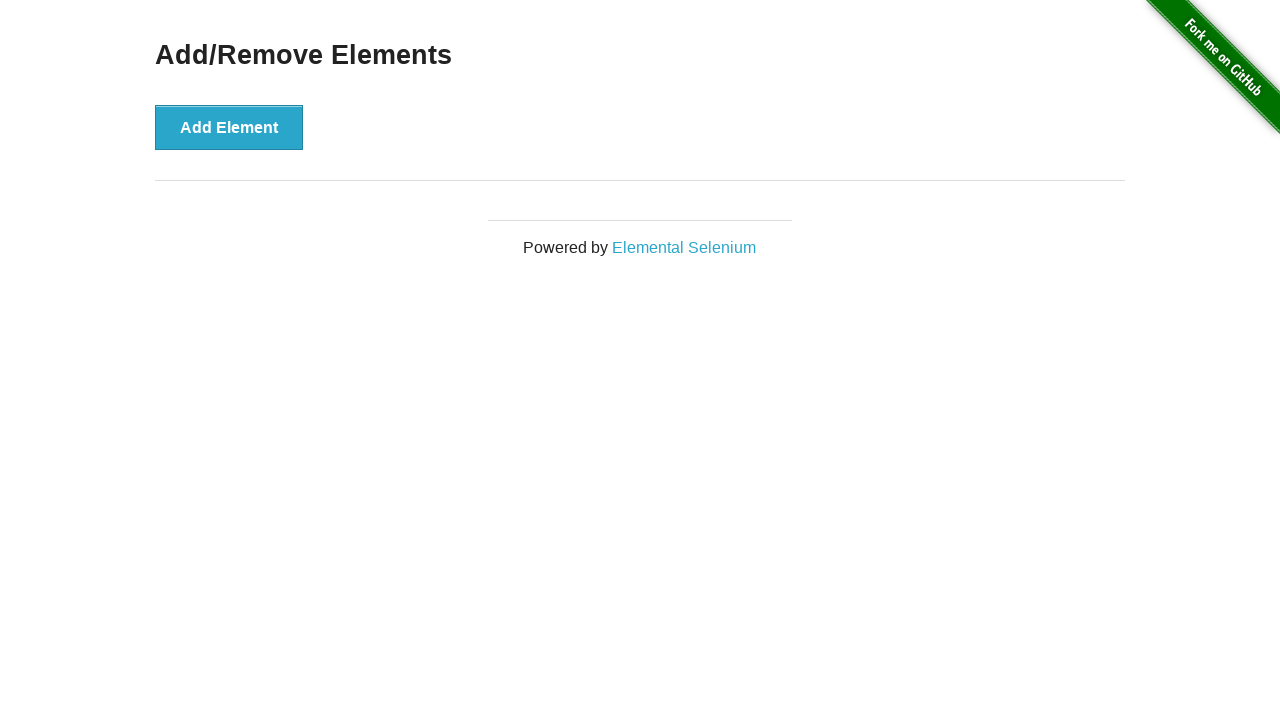

Clicked Add Element button (iteration 1 of 4) at (229, 127) on button:has-text('Add Element')
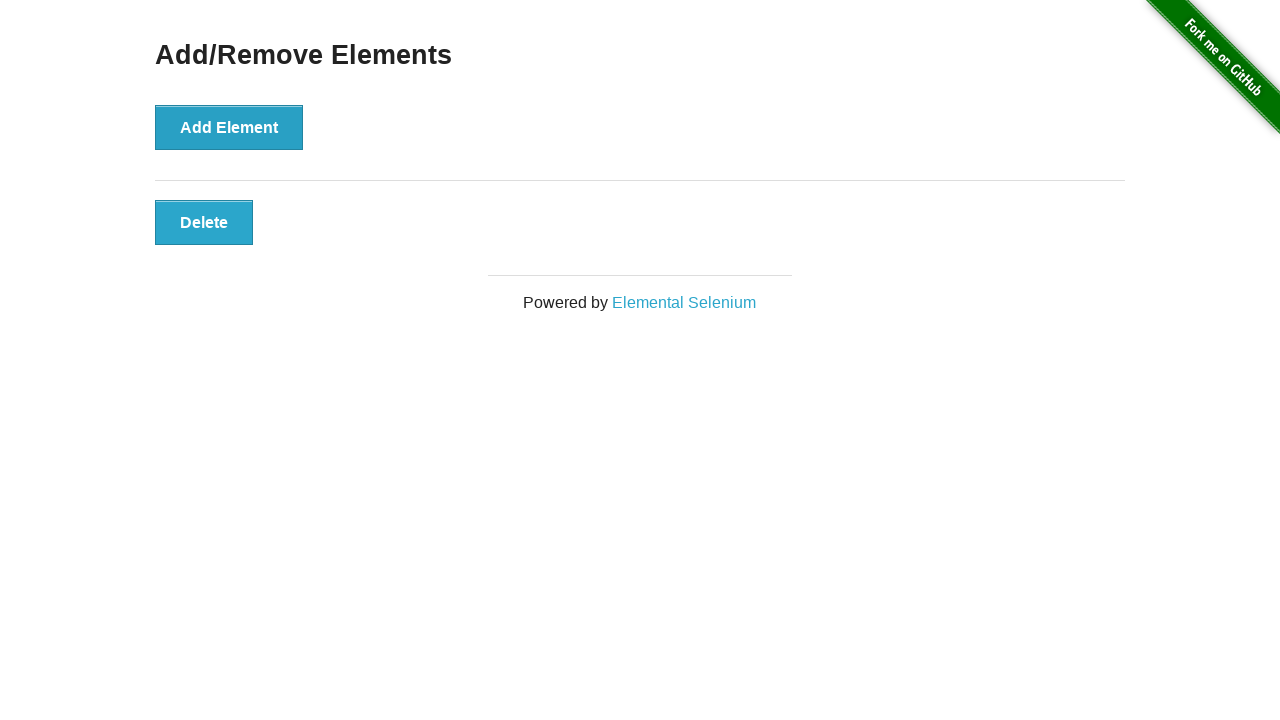

Clicked Add Element button (iteration 2 of 4) at (229, 127) on button:has-text('Add Element')
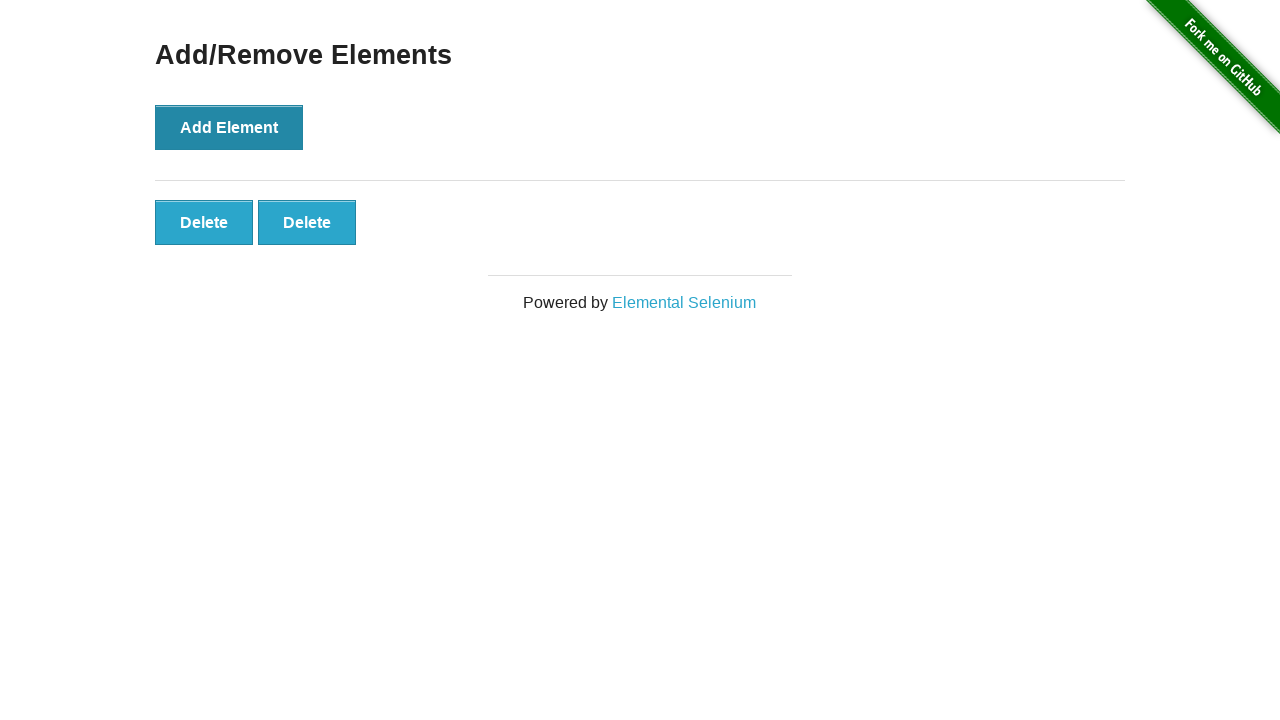

Clicked Add Element button (iteration 3 of 4) at (229, 127) on button:has-text('Add Element')
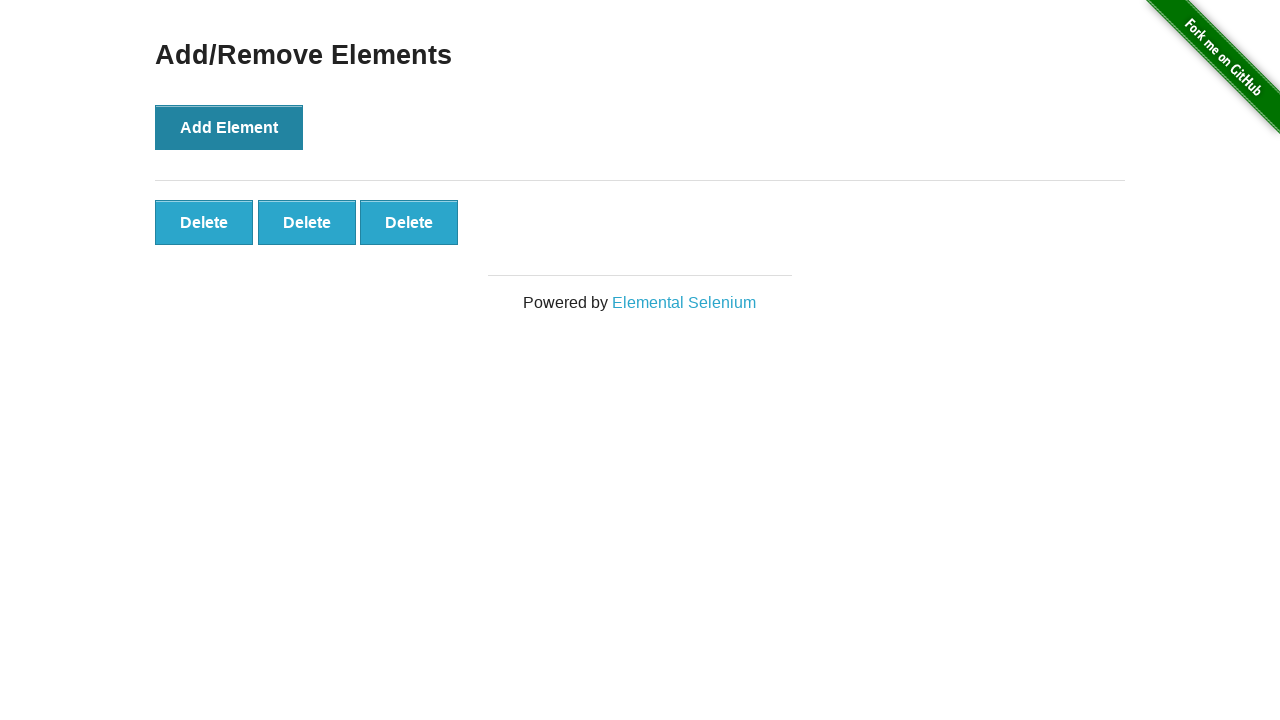

Clicked Add Element button (iteration 4 of 4) at (229, 127) on button:has-text('Add Element')
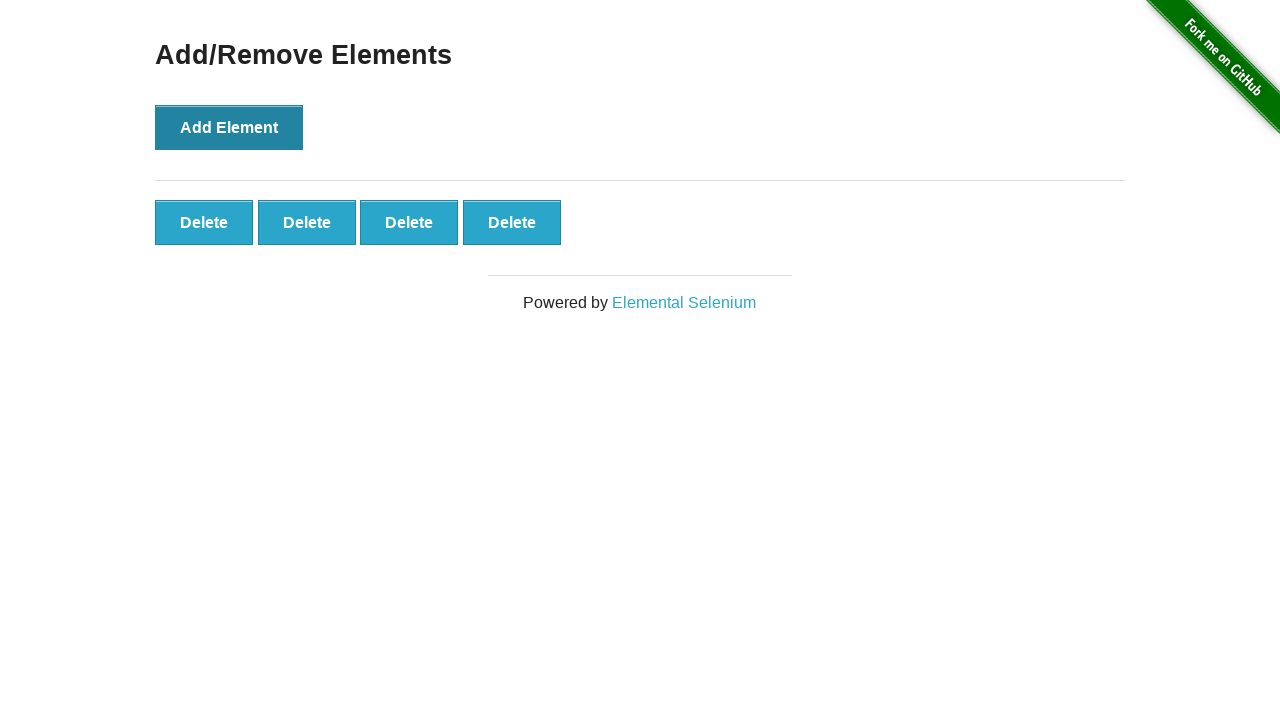

Delete buttons are displayed after adding elements
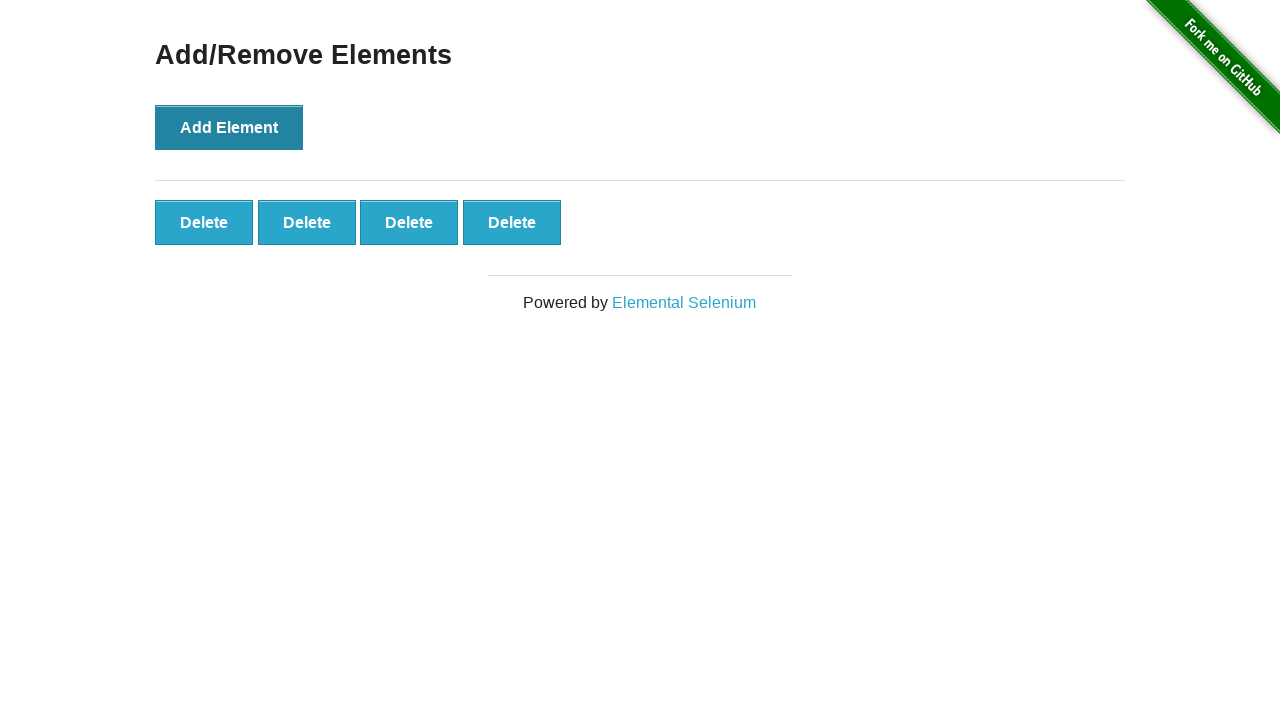

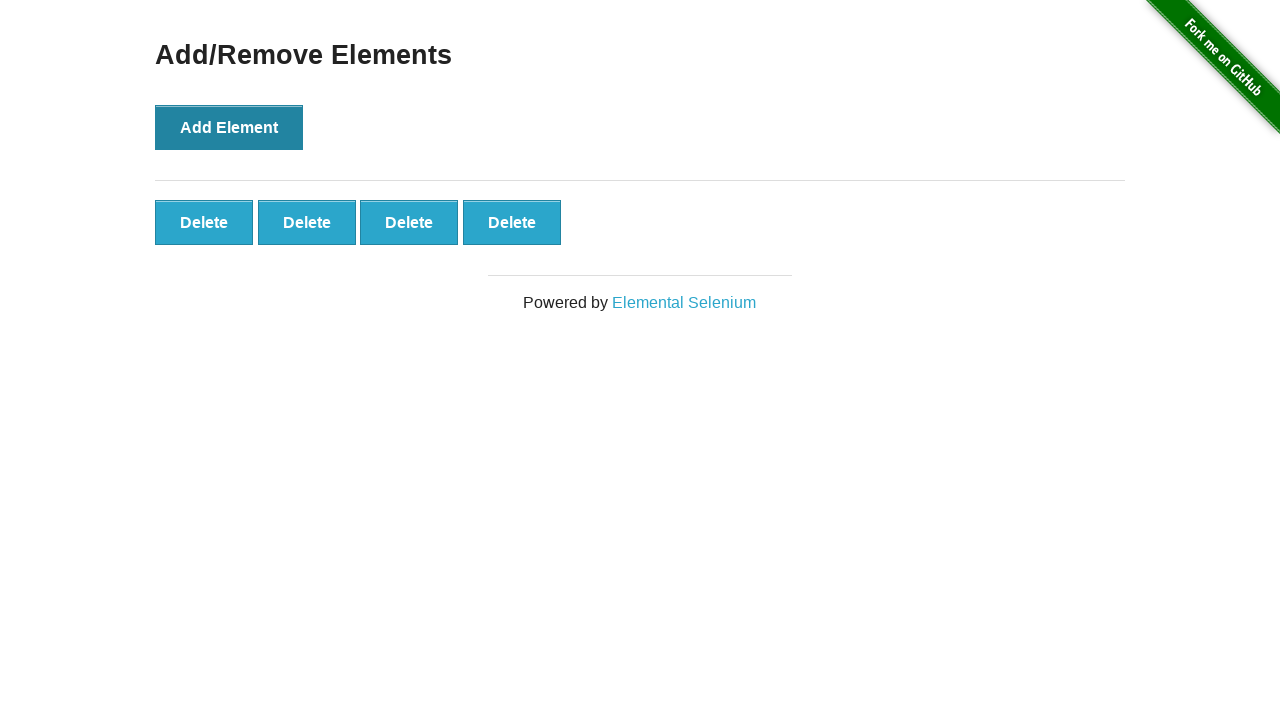